Tests alert handling functionality by triggering different types of alerts and interacting with them

Starting URL: https://rahulshettyacademy.com/AutomationPractice/

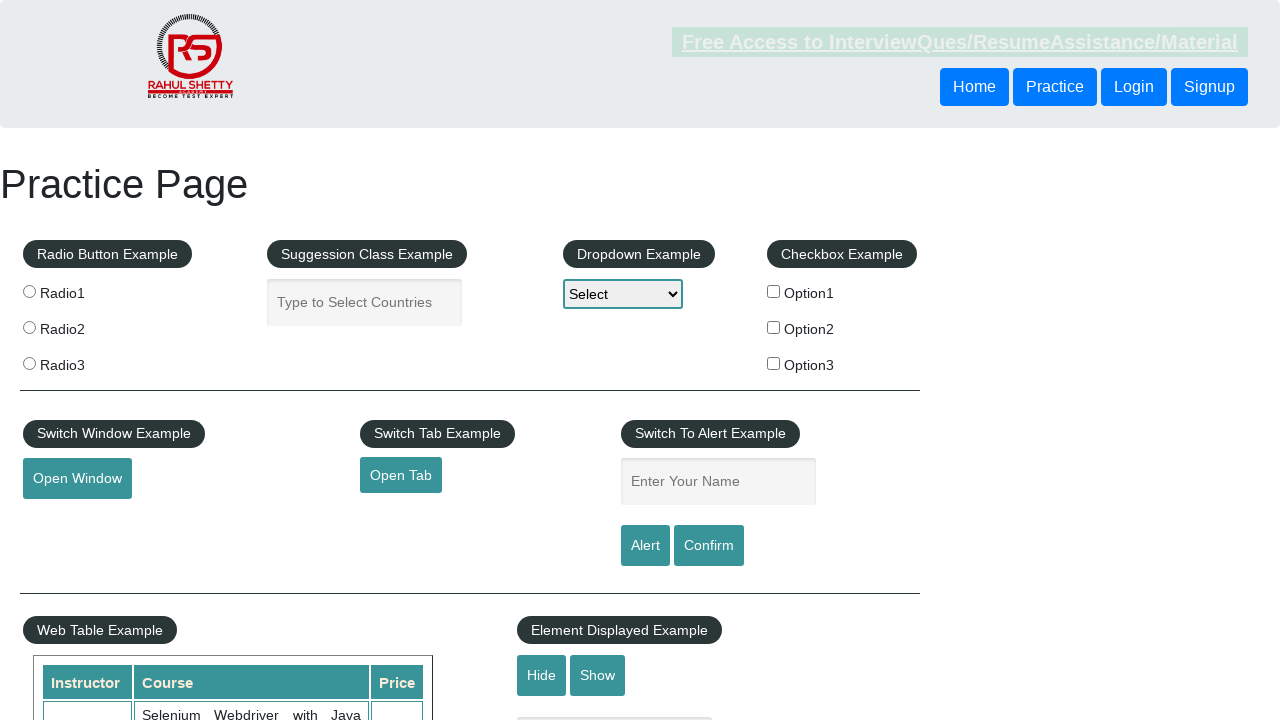

Filled name field with 'Jaga' on #name
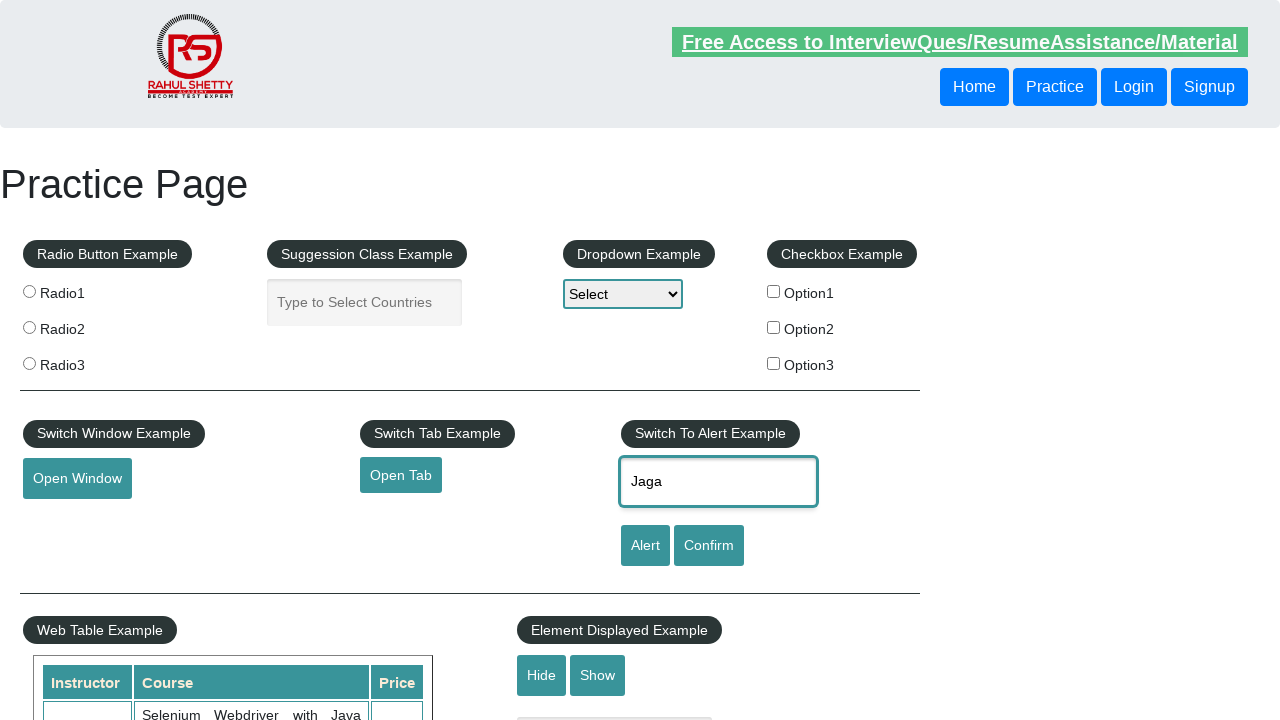

Clicked alert button to trigger alert dialog at (645, 546) on #alertbtn
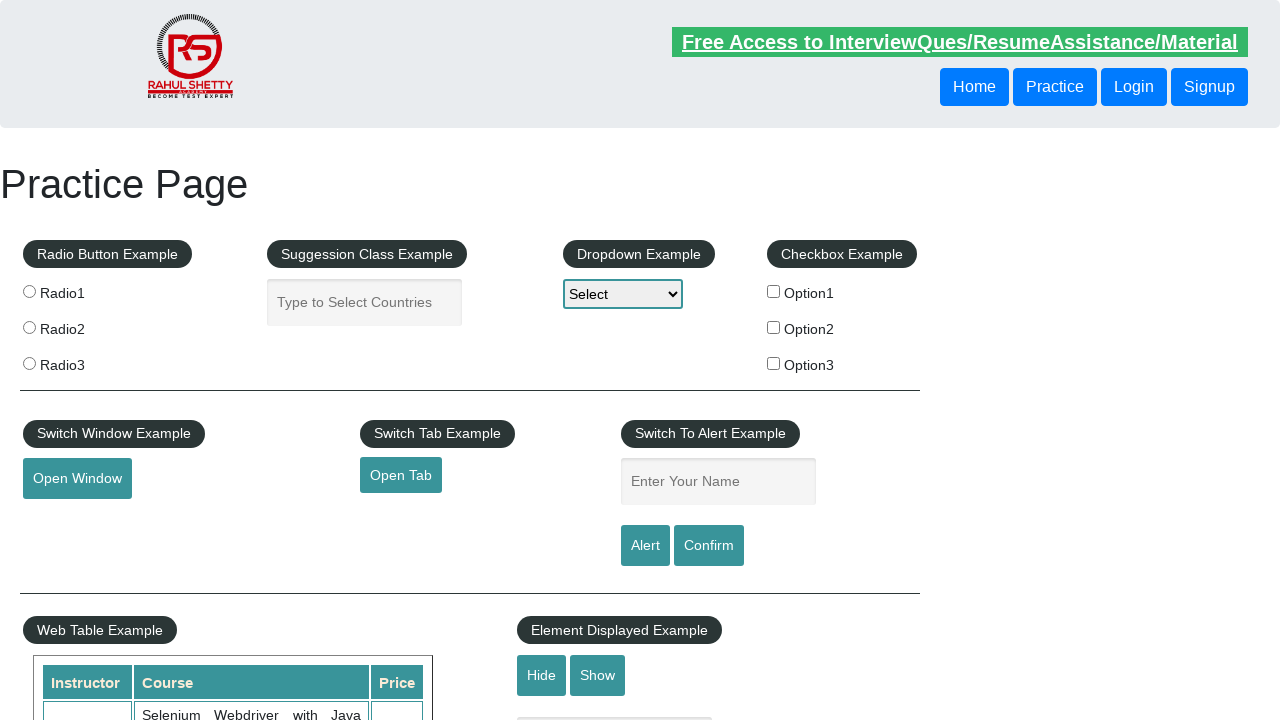

Set up dialog handler to accept alert
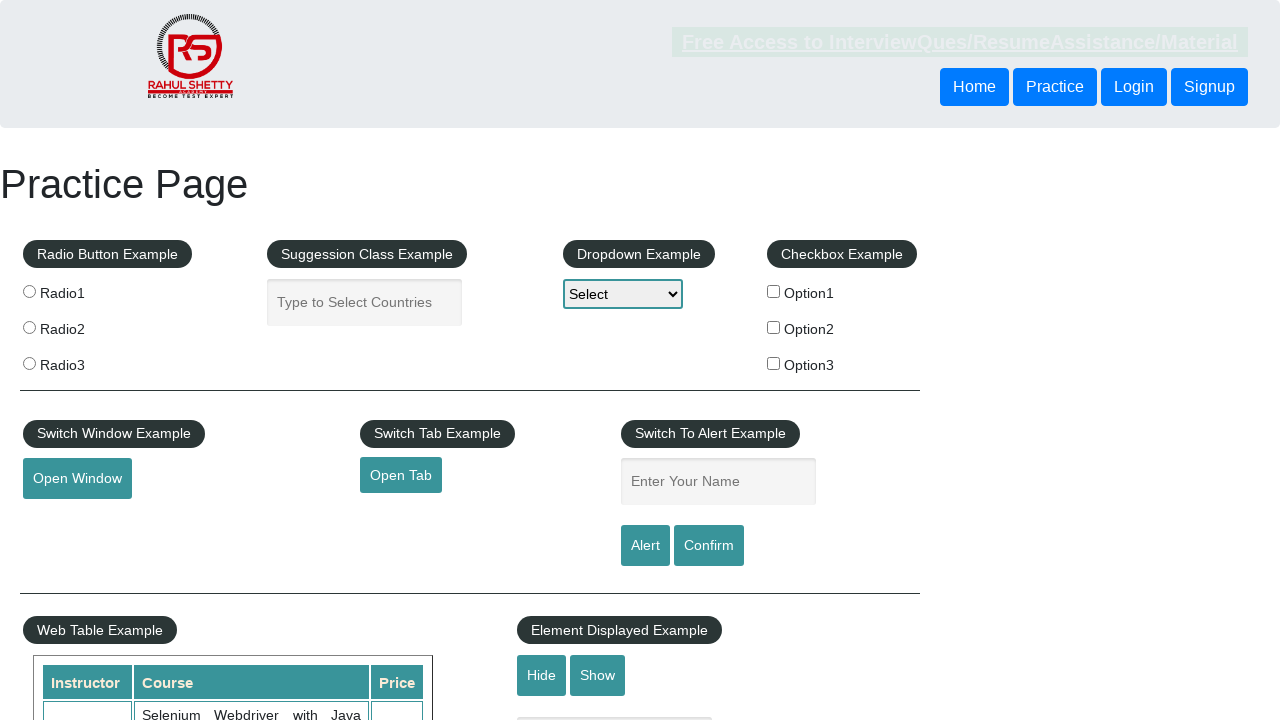

Clicked confirm button to trigger confirmation dialog at (709, 546) on #confirmbtn
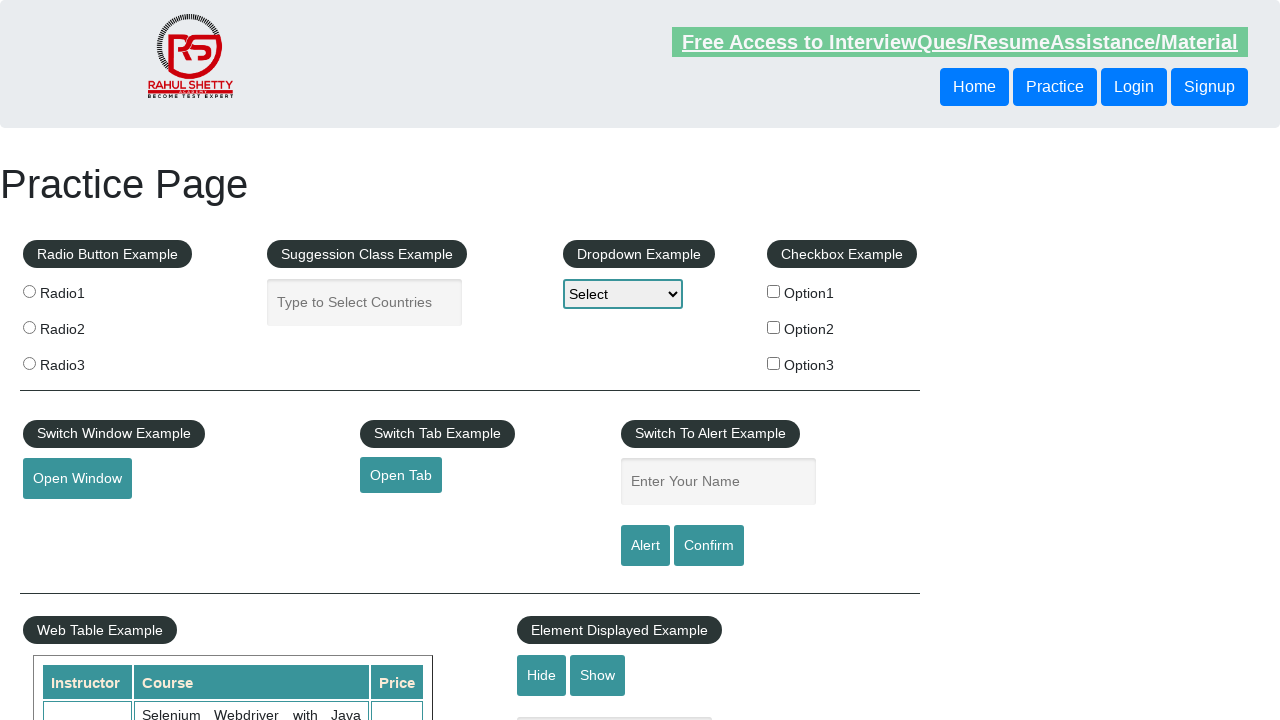

Set up dialog handler to dismiss confirmation dialog
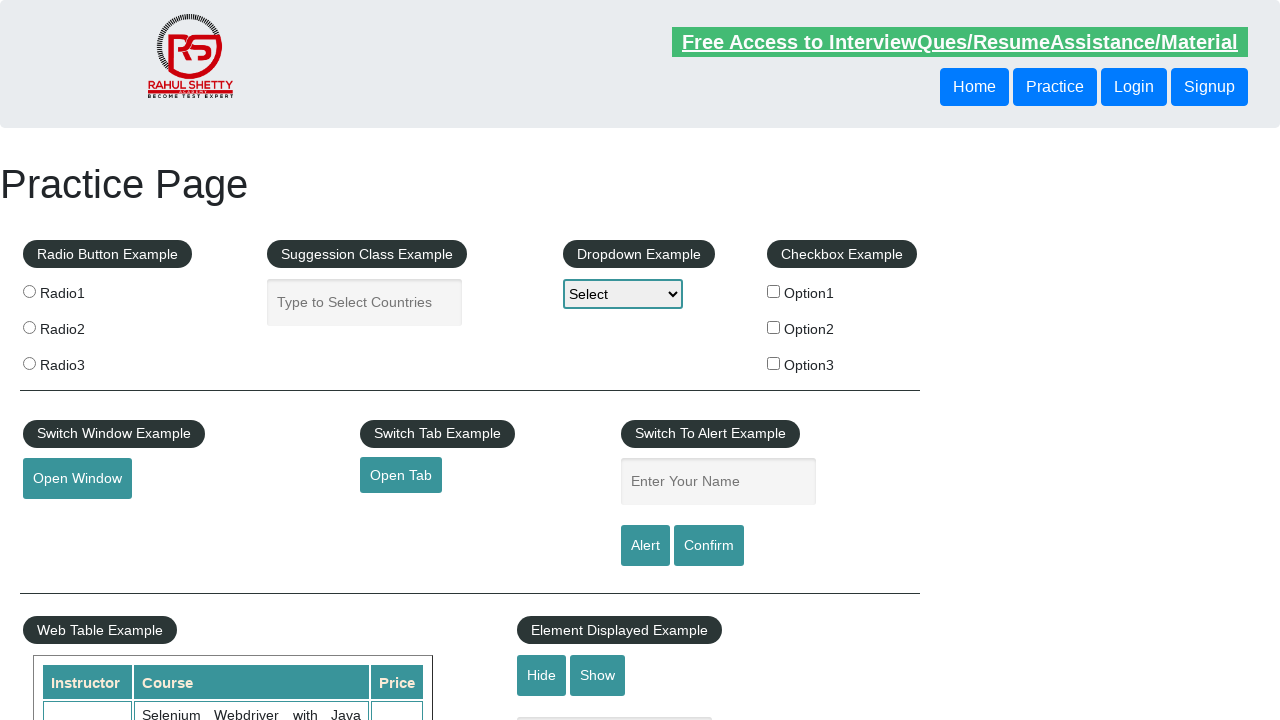

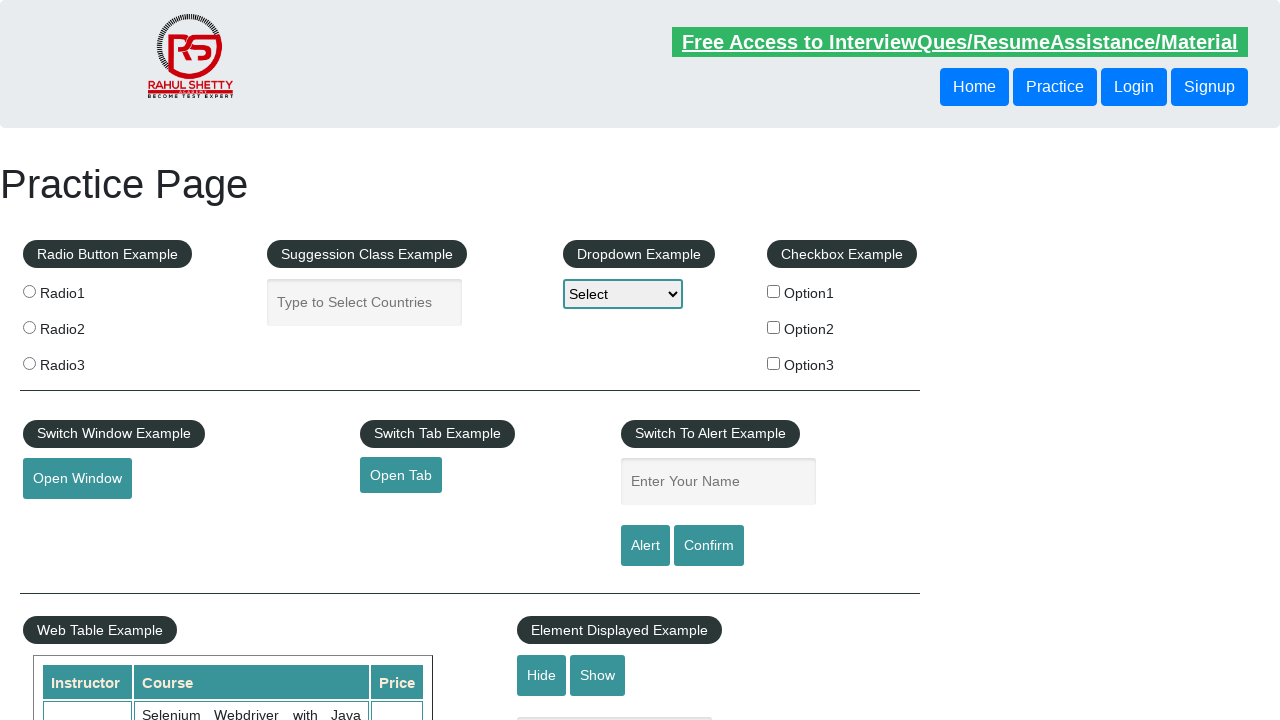